Tests password validation by submitting a password missing special characters and verifying the error message

Starting URL: https://www.activetrail.com/free-trial/

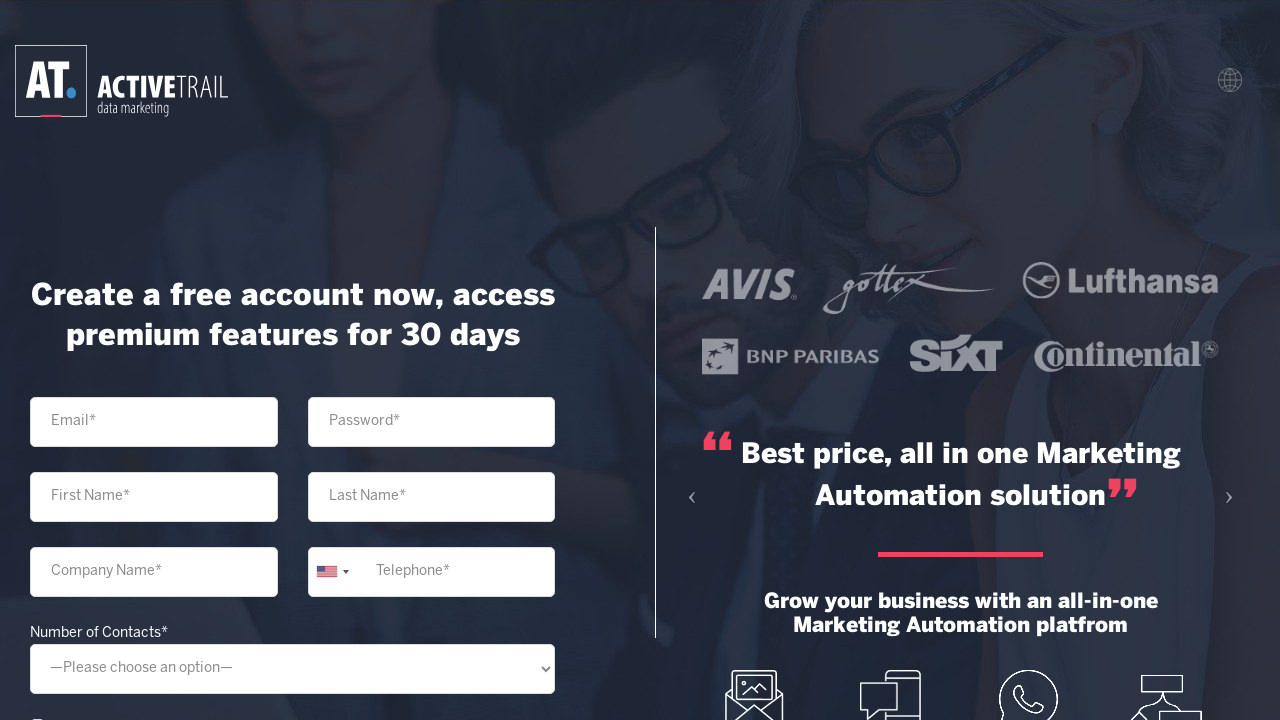

Filled password field with 'abcDEF123' (missing special characters) on input[type='password']
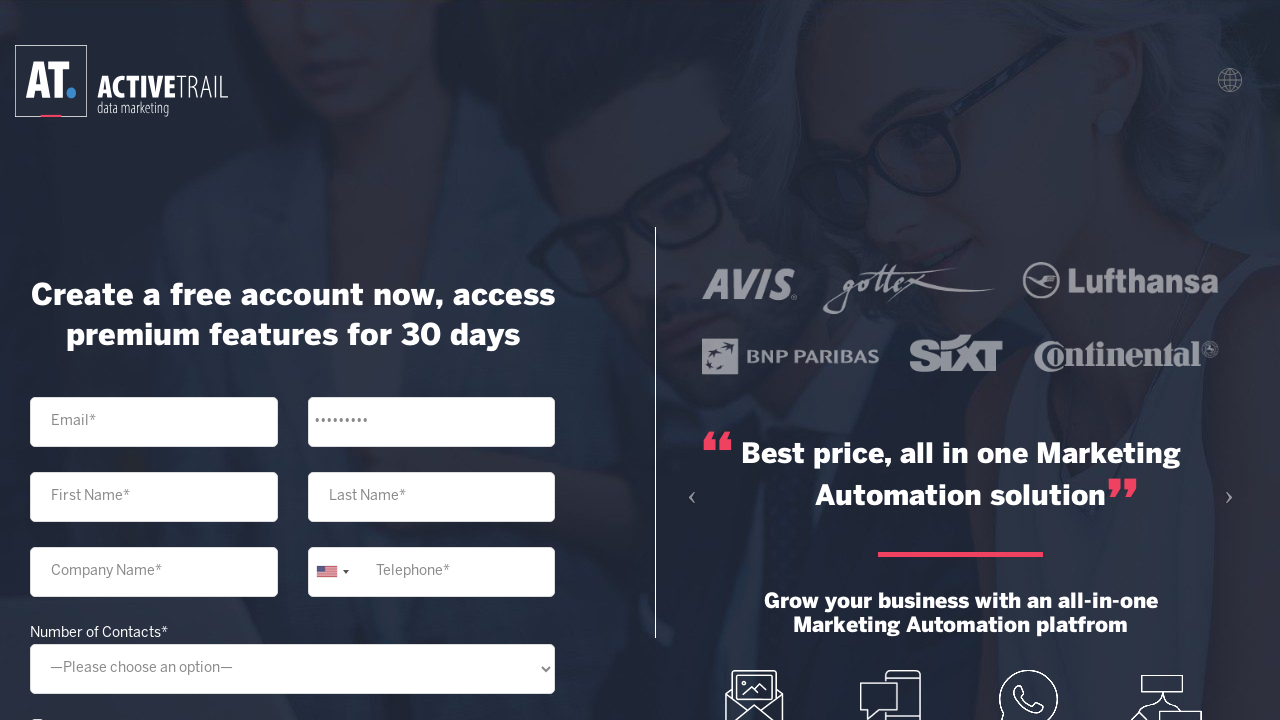

Clicked submit button at (292, 553) on xpath=//input[@type='submit']
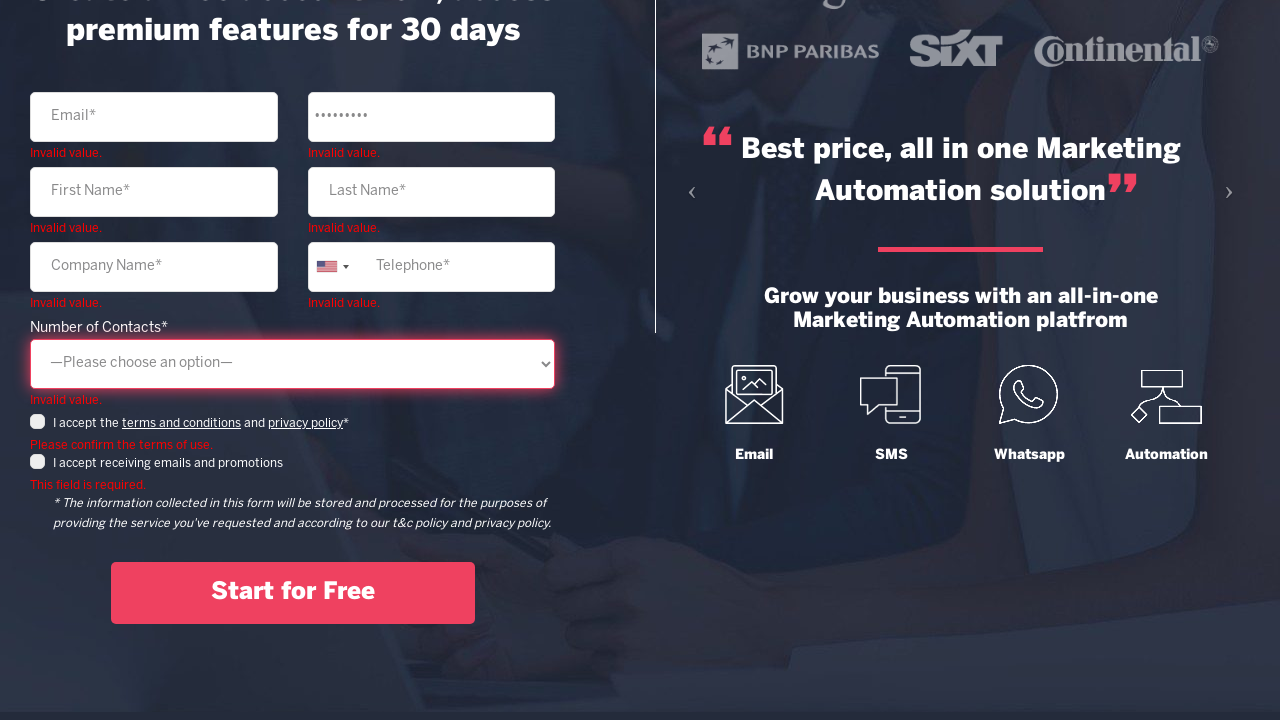

Password error message appeared confirming validation failure
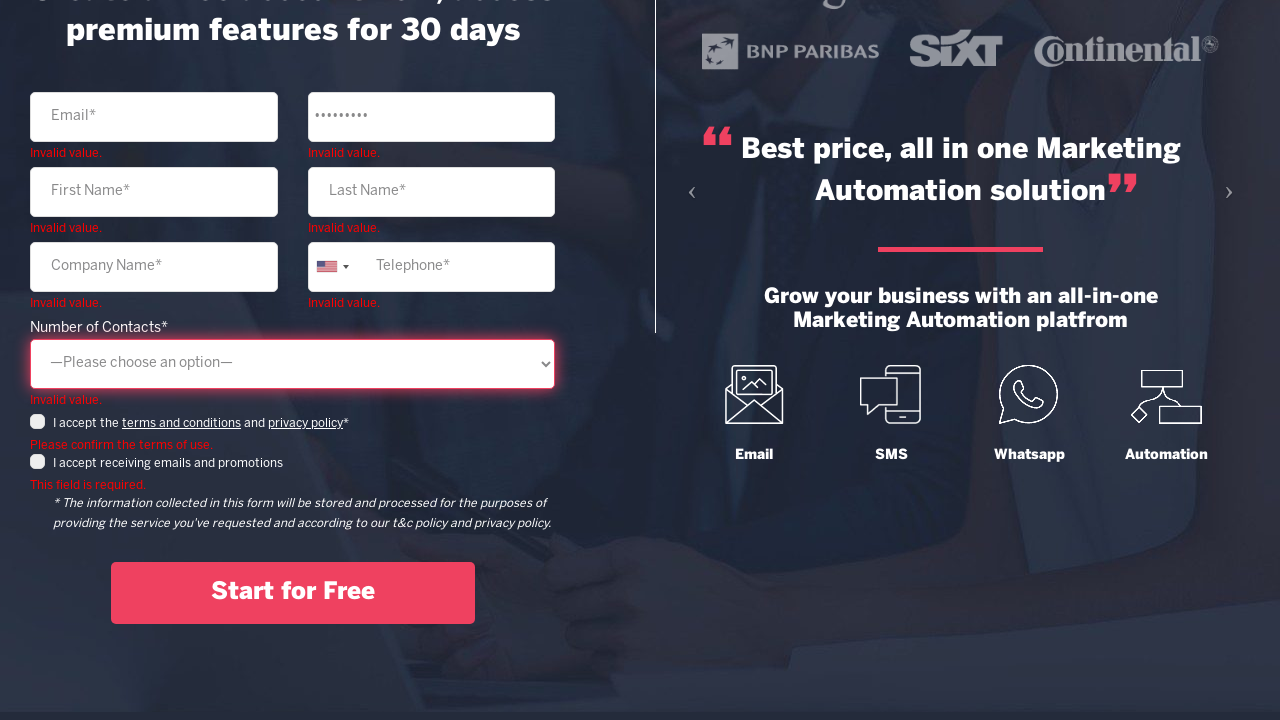

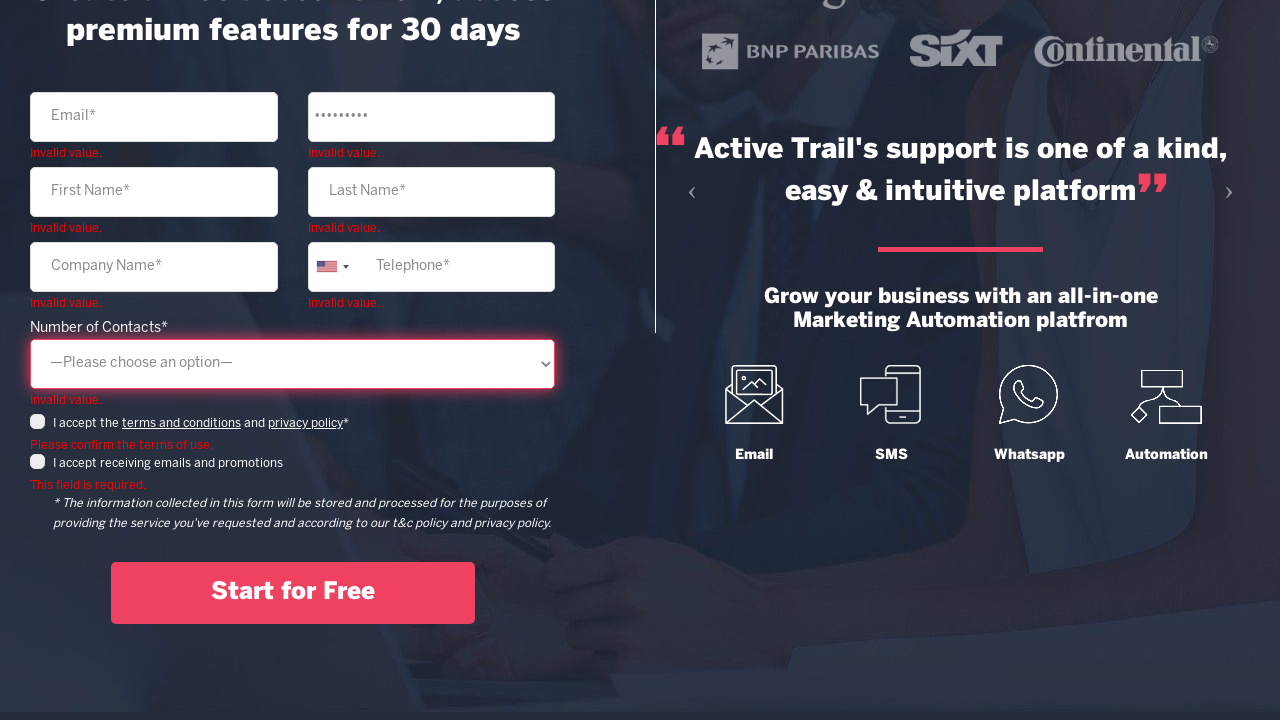